Tests dynamic content loading by clicking a Start button, waiting for the loading indicator to disappear, and verifying that the finish text is displayed.

Starting URL: https://the-internet.herokuapp.com/dynamic_loading/1

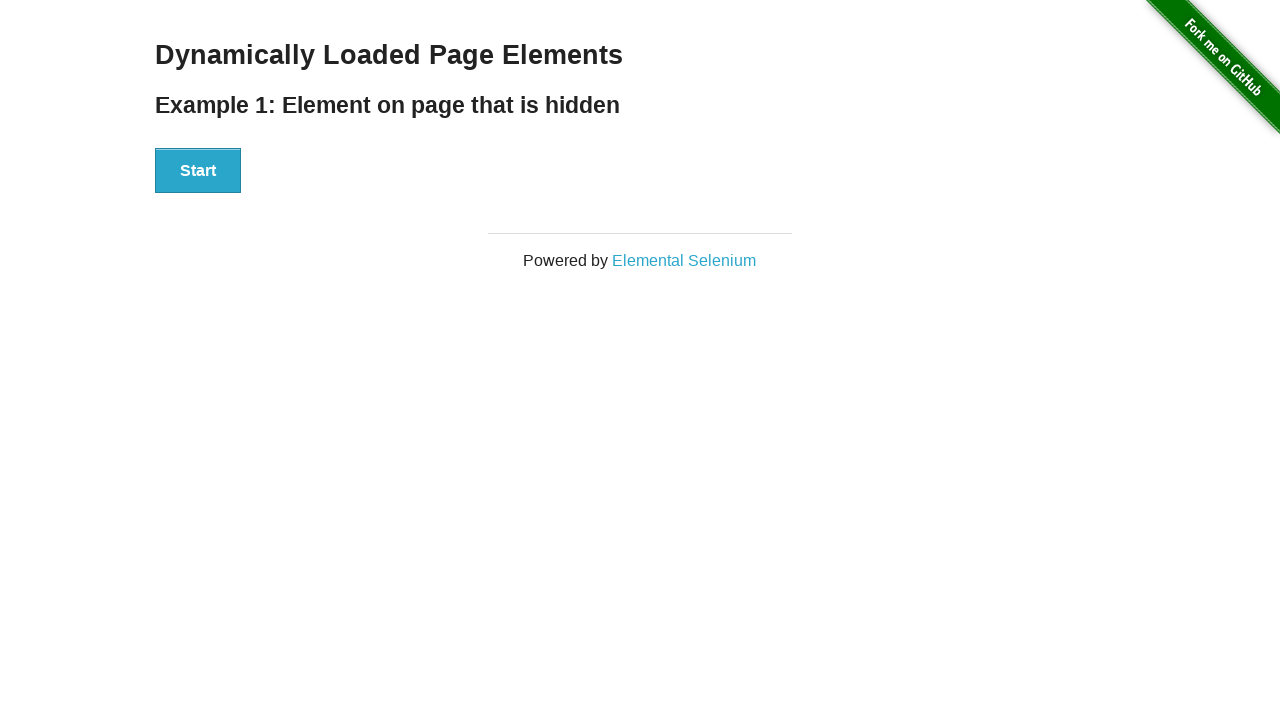

Navigated to dynamic loading test page
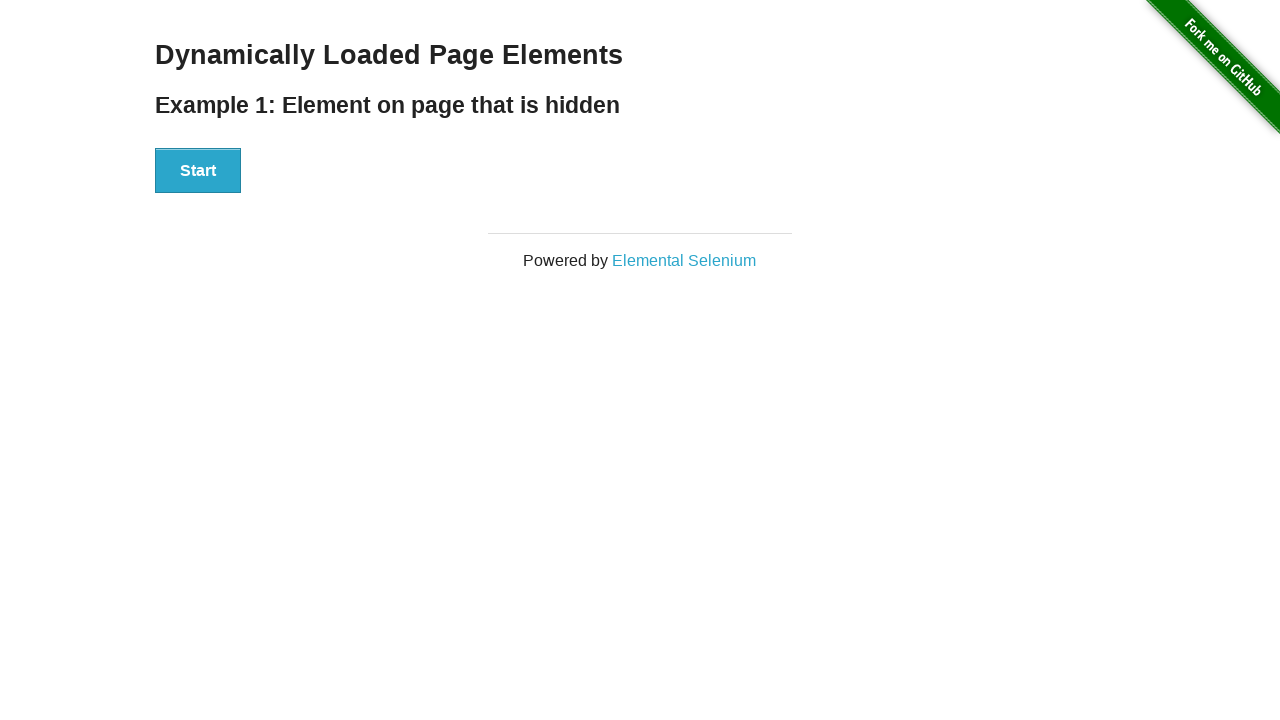

Clicked the Start button to begin dynamic content loading at (198, 171) on xpath=//button[contains(text(),'Start')]
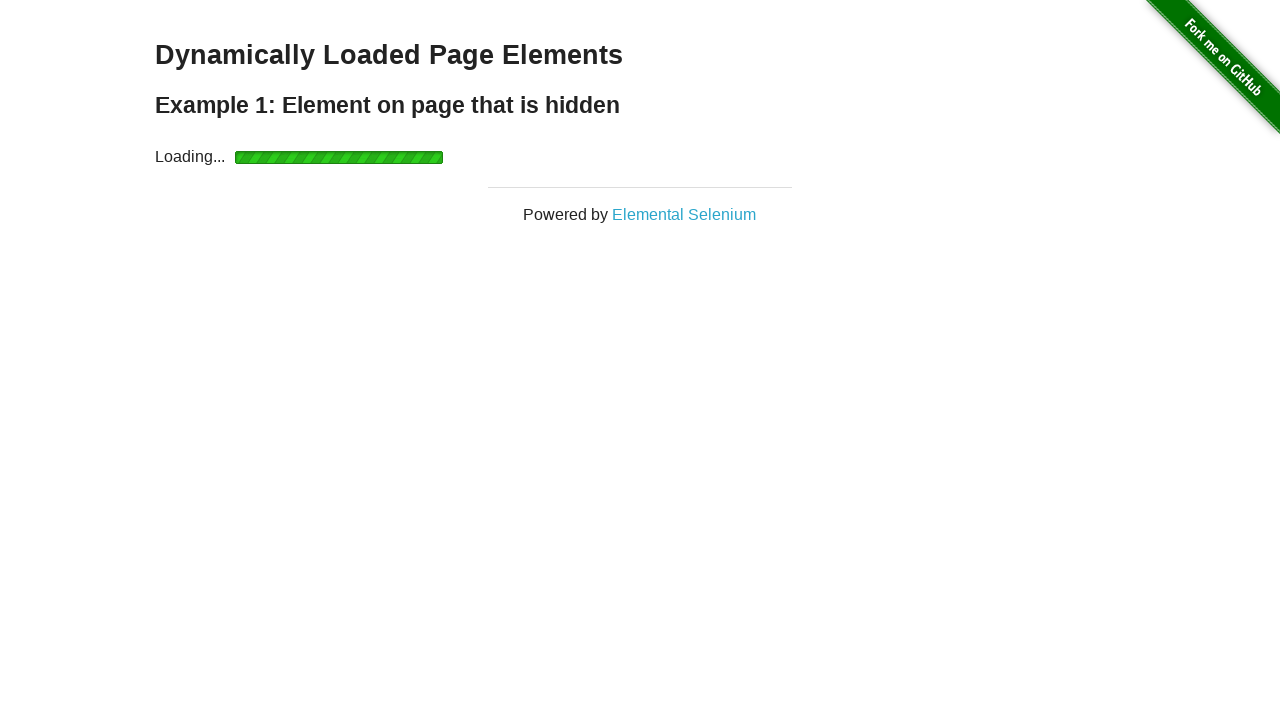

Loading indicator disappeared, content finished loading
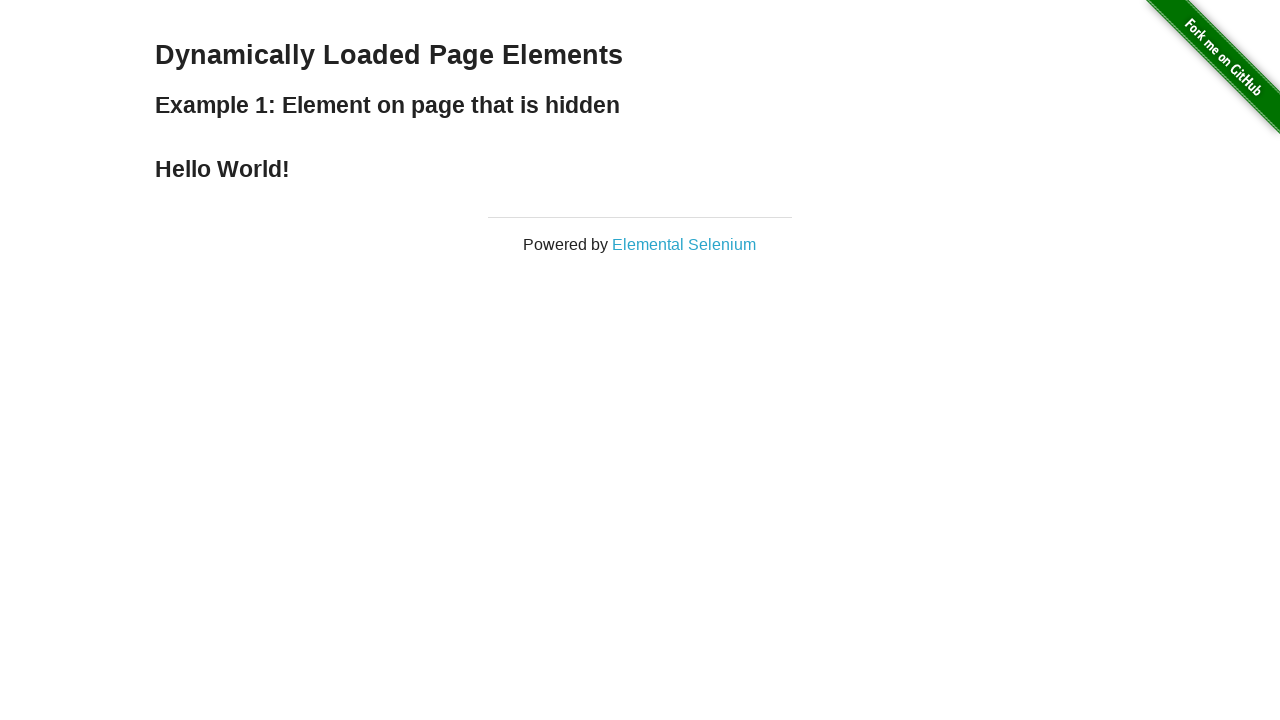

Finish text element became visible
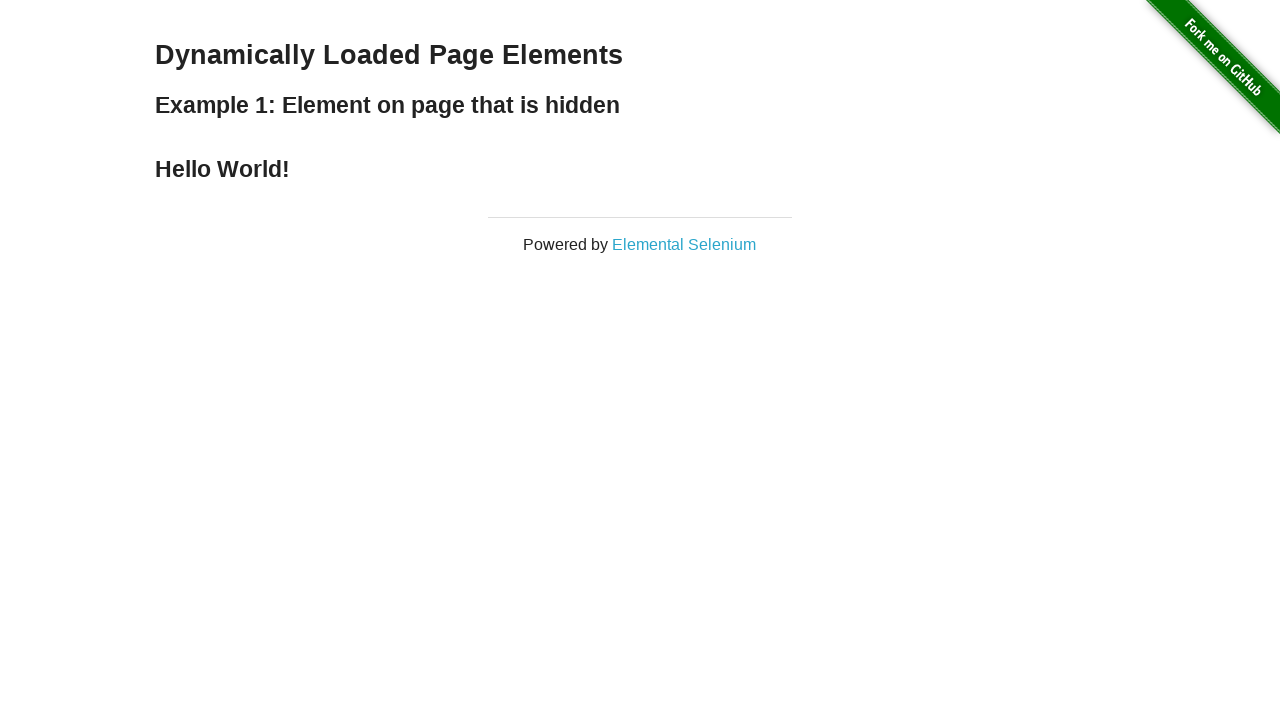

Retrieved finish text: '
    Hello World!
  '
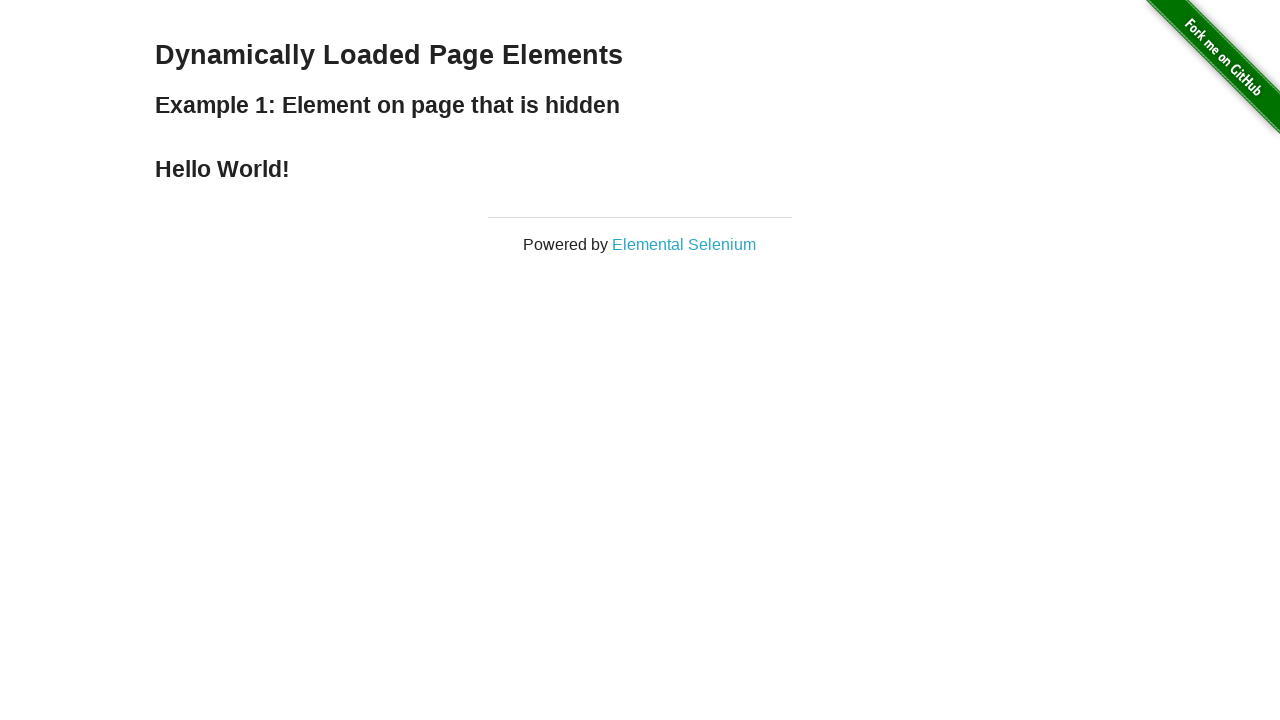

Printed finish text to console: '
    Hello World!
  '
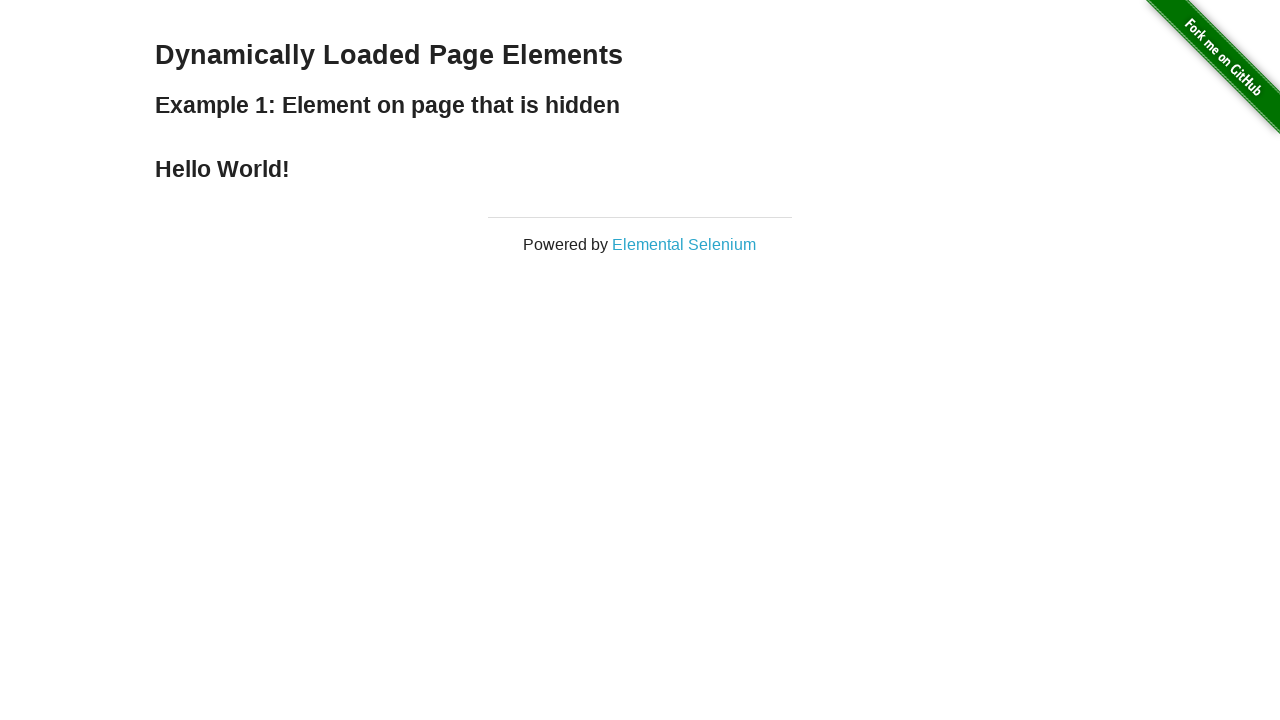

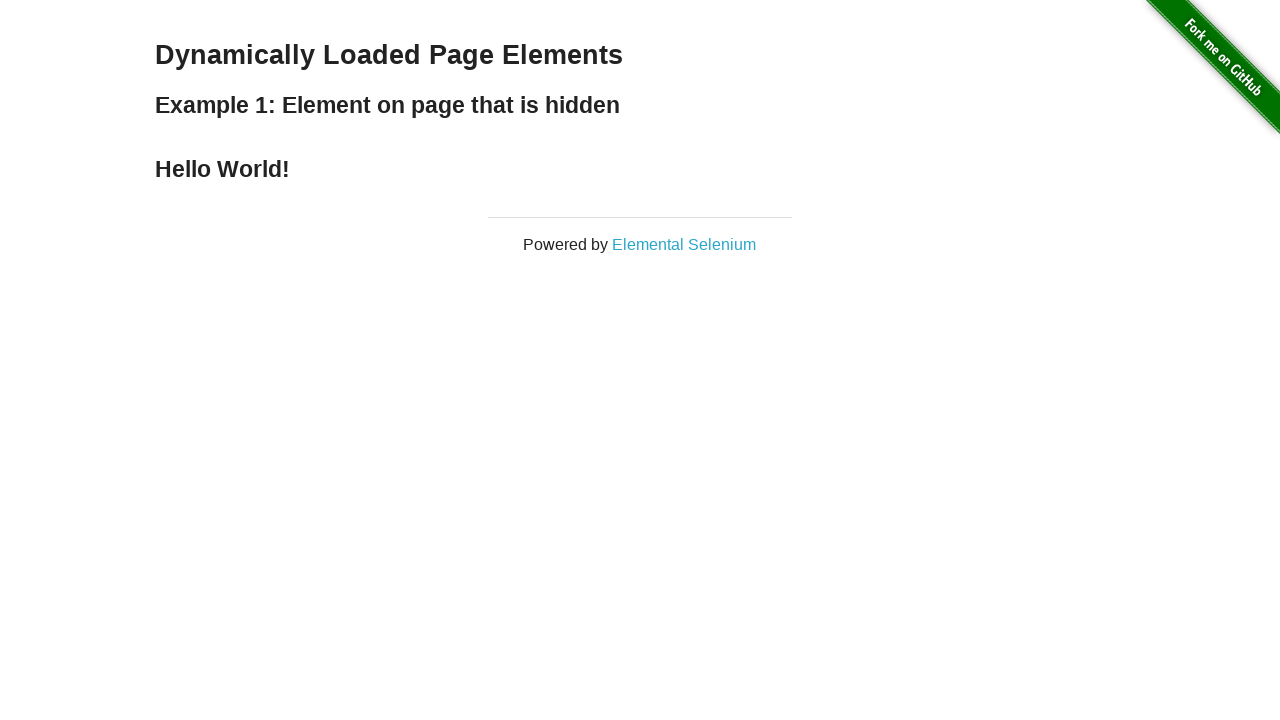